Navigates to ThoughtWorks India website and waits for page to load

Starting URL: https://www.thoughtworks.com/en-in

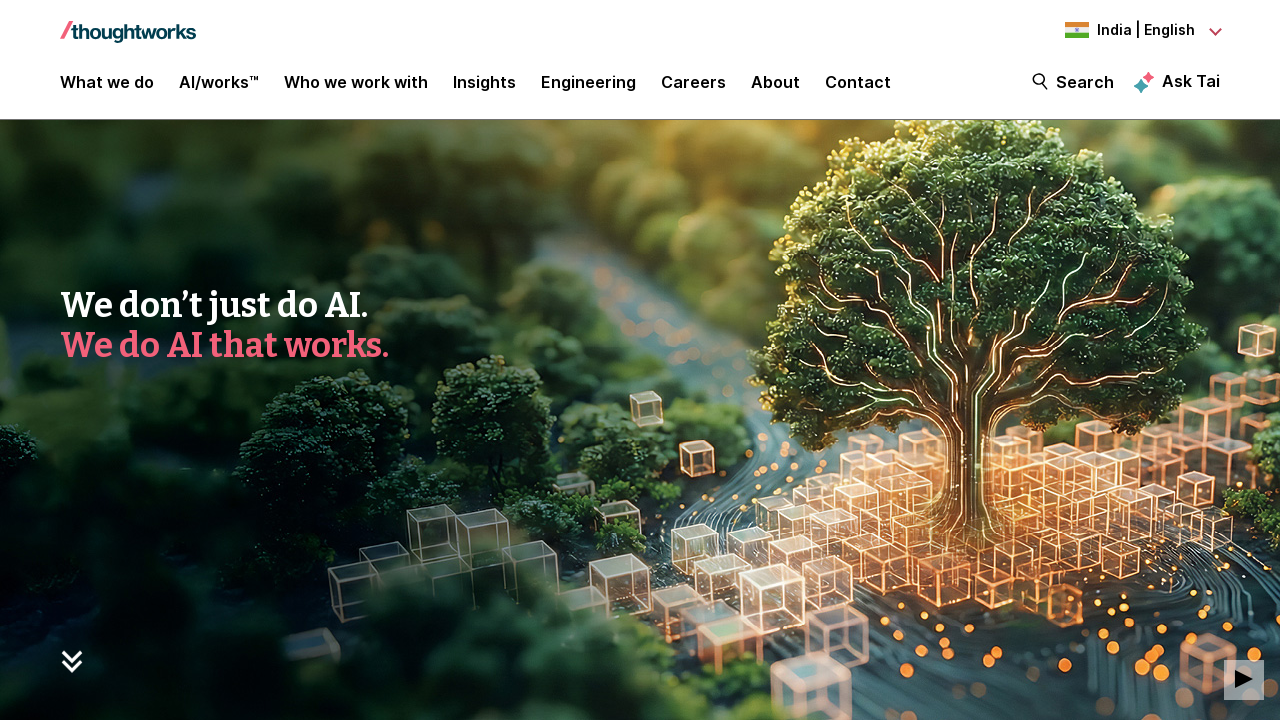

Waited 3 seconds for ThoughtWorks India page to fully load
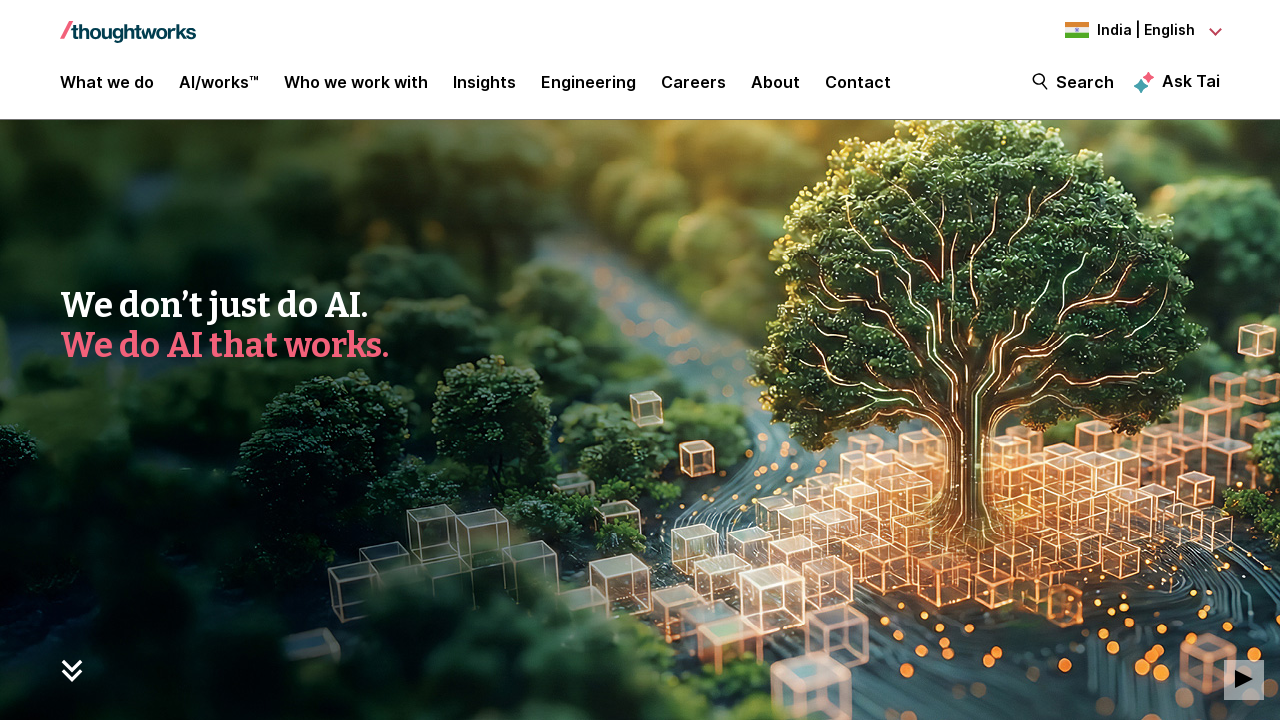

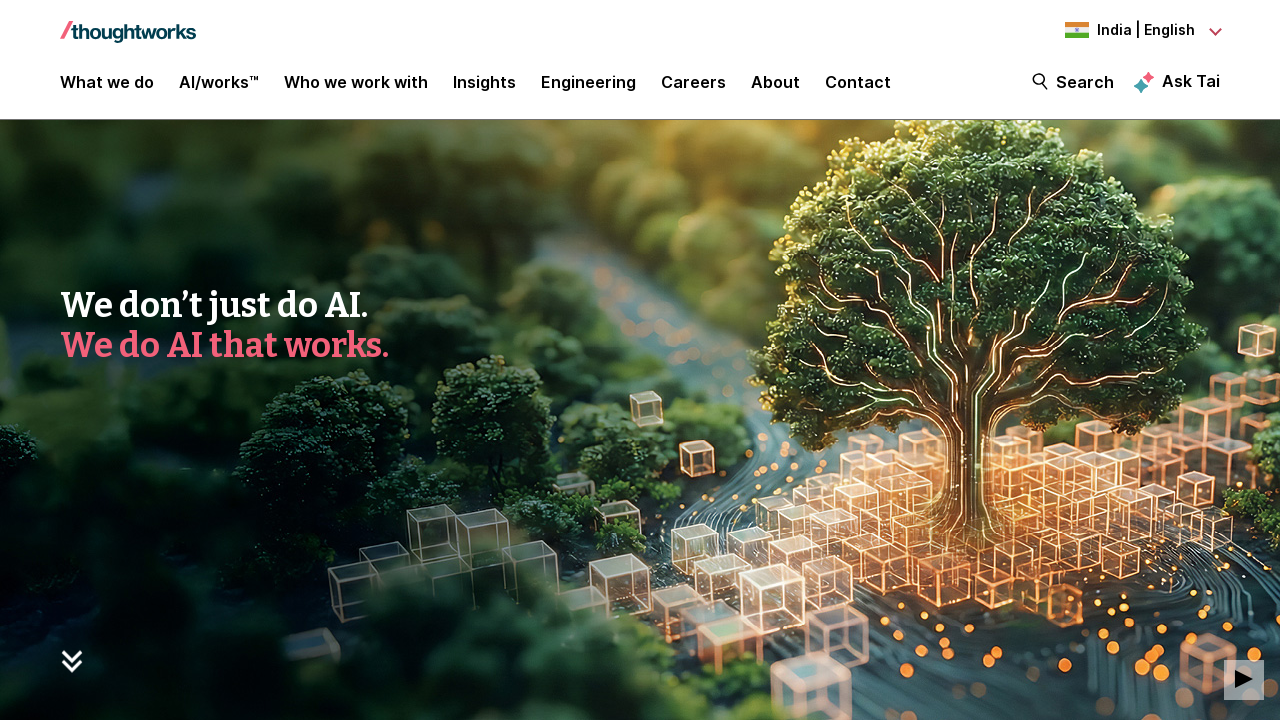